Navigates to a book page, submits a 5-star review with comment, author name and email

Starting URL: https://practice.automationtesting.in/

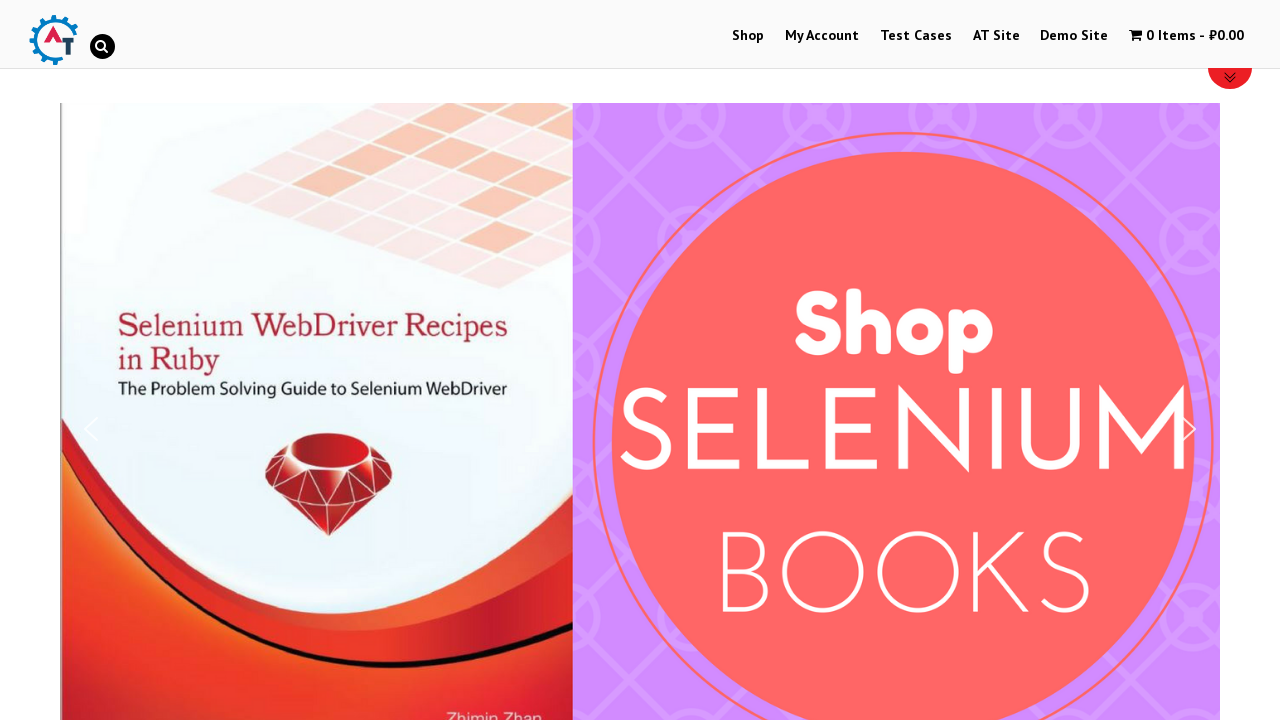

Navigated to practice.automationtesting.in homepage
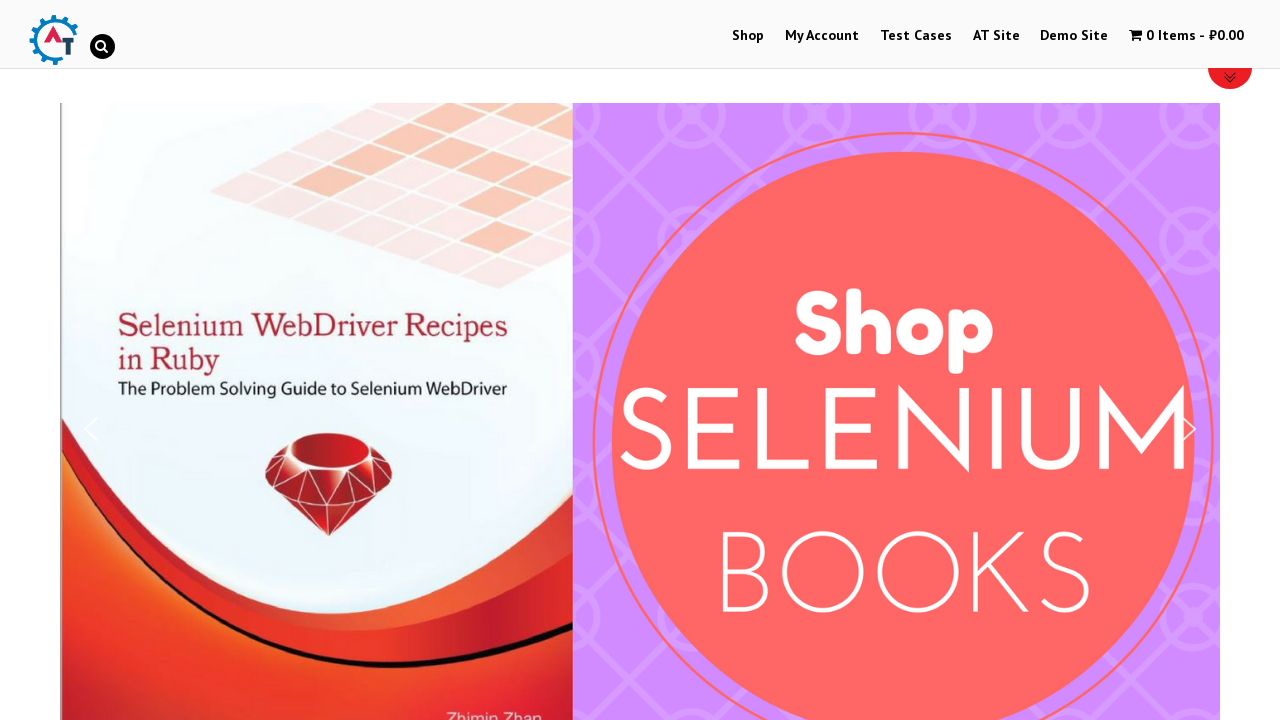

Scrolled down 600px to view books
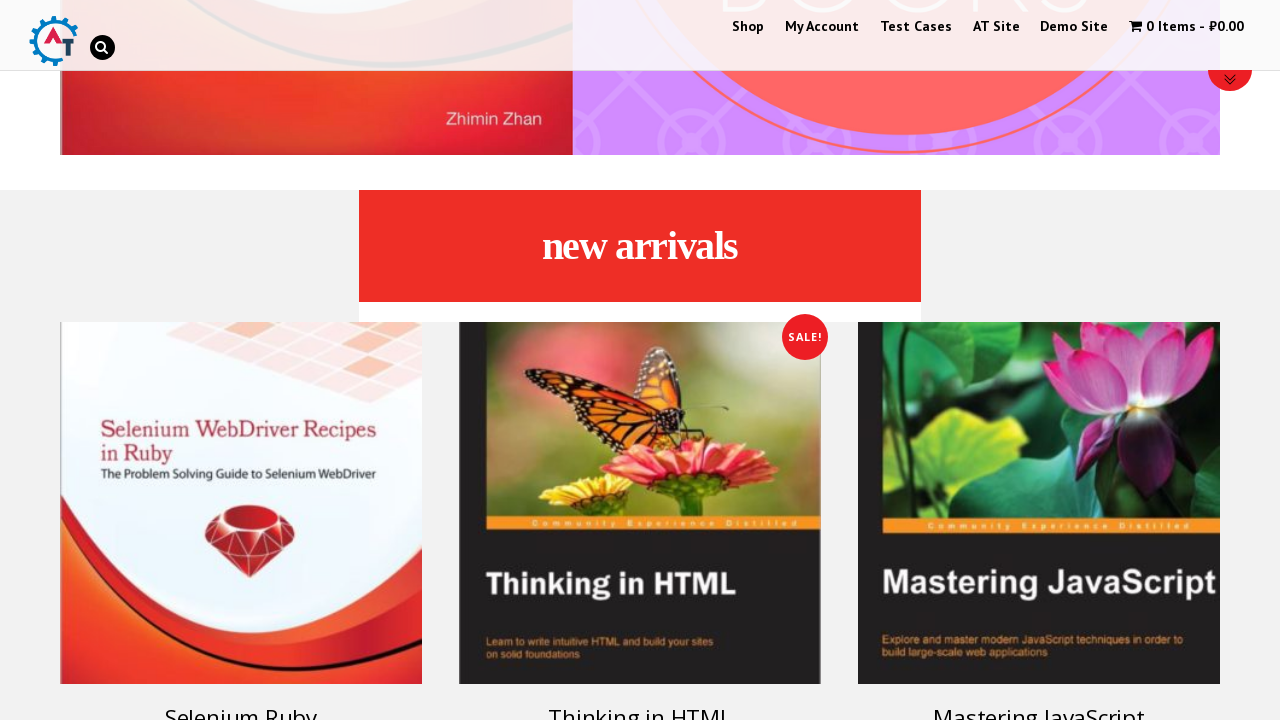

Clicked on Selenium Ruby book at (241, 503) on [alt="Selenium Ruby"]
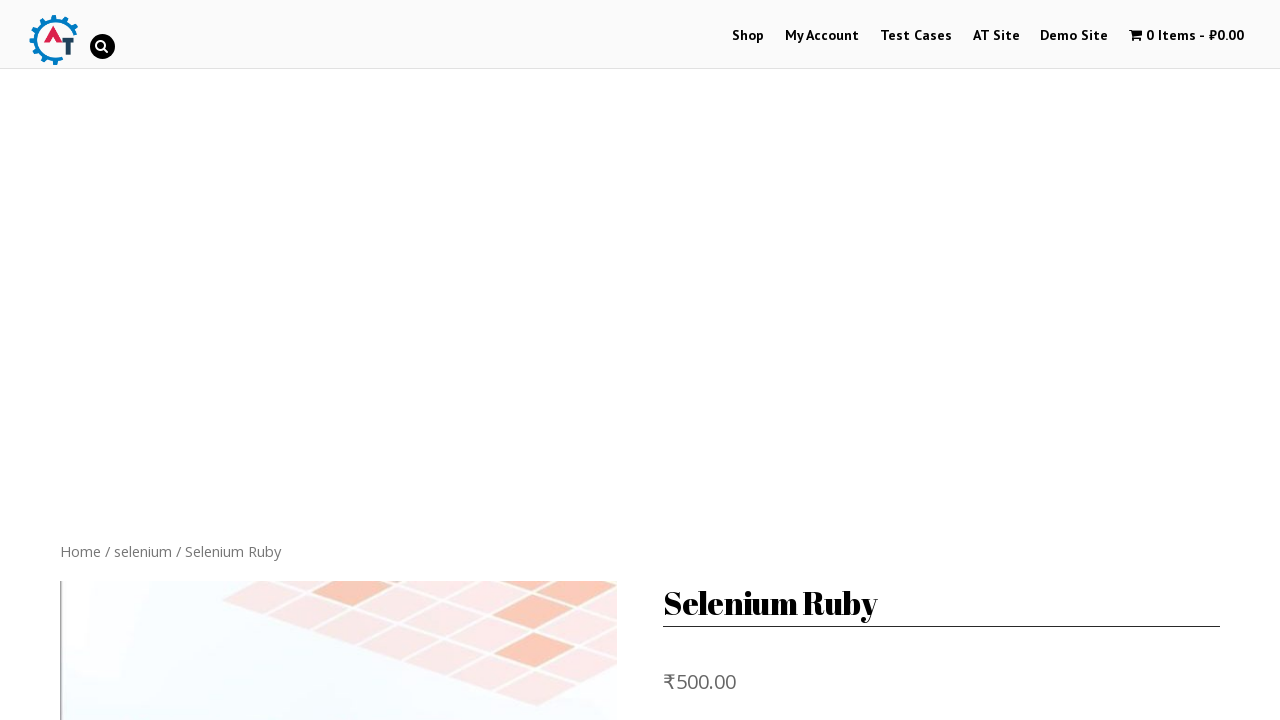

Clicked on Reviews tab at (309, 360) on .reviews_tab>a
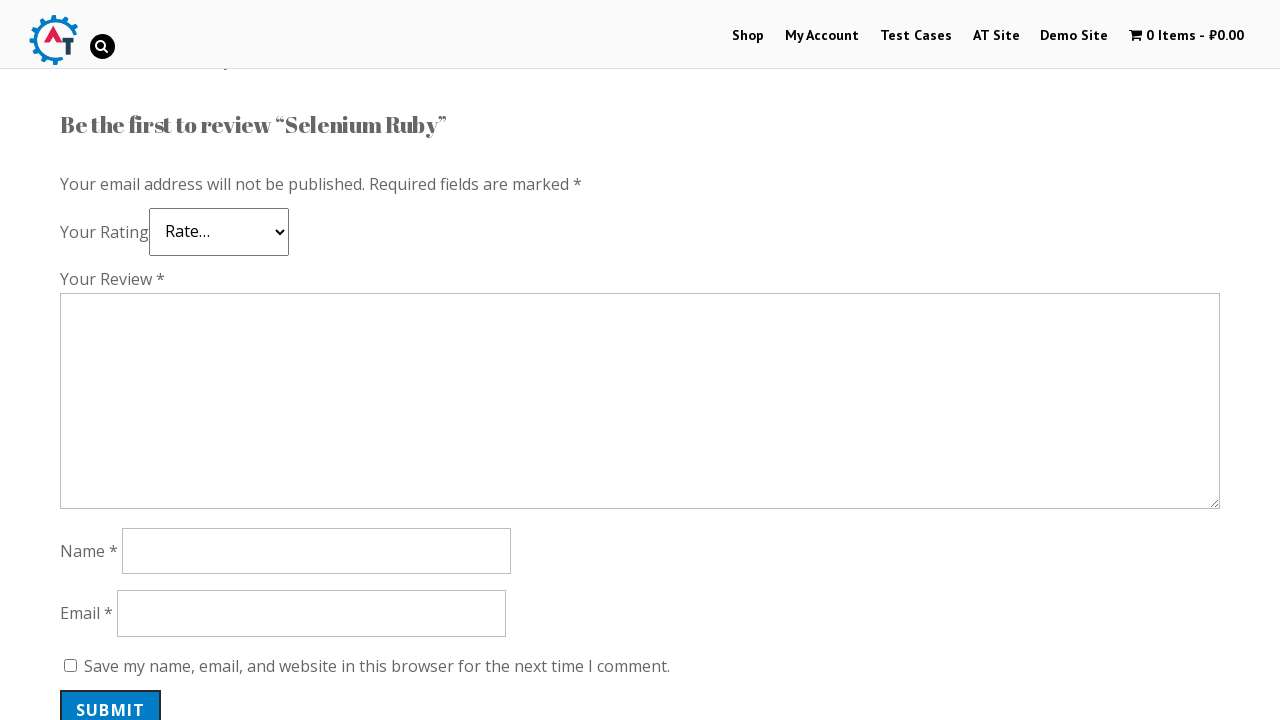

Selected 5-star rating at (132, 244) on .star-5
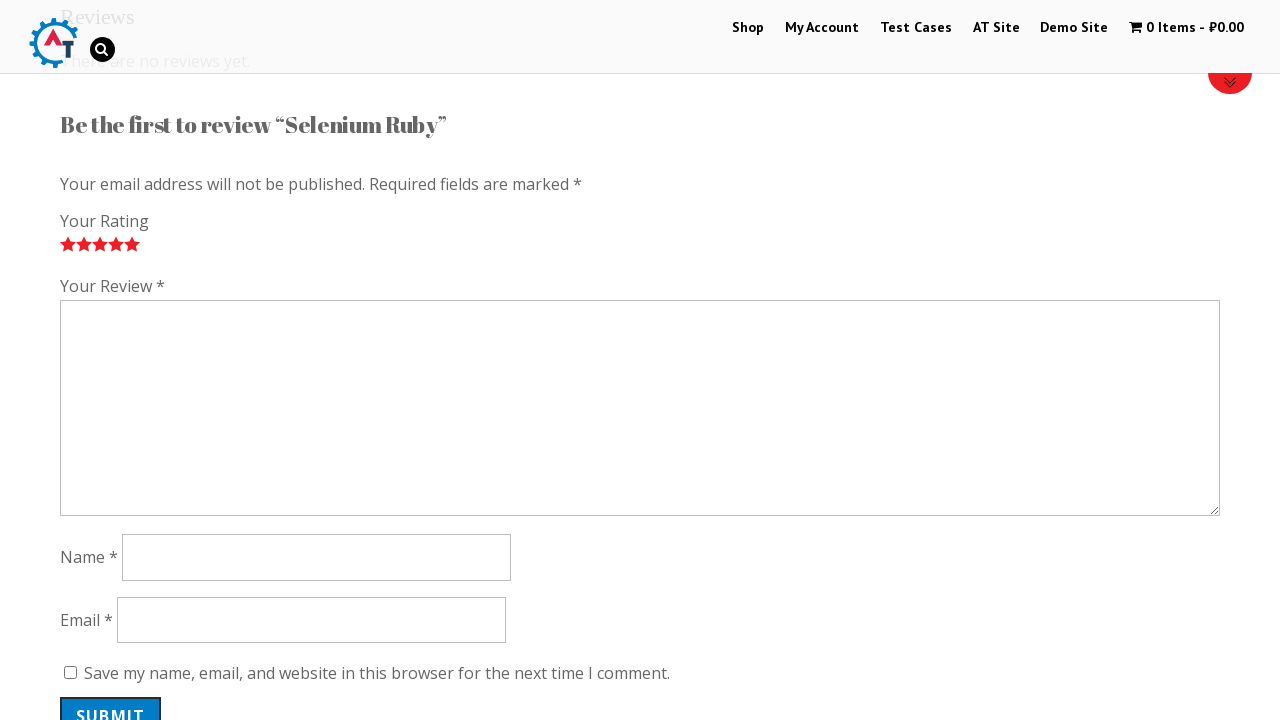

Filled review comment: 'Nice book!' on #comment
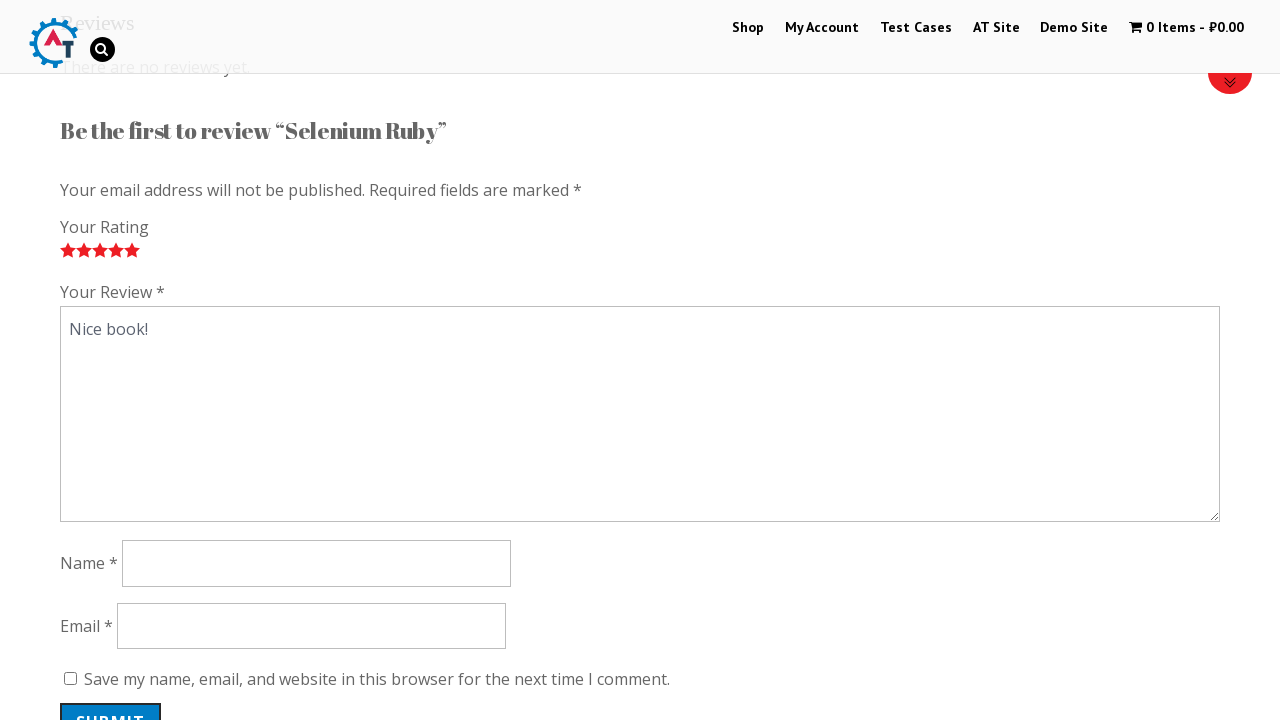

Filled author name: 'Anna' on #author
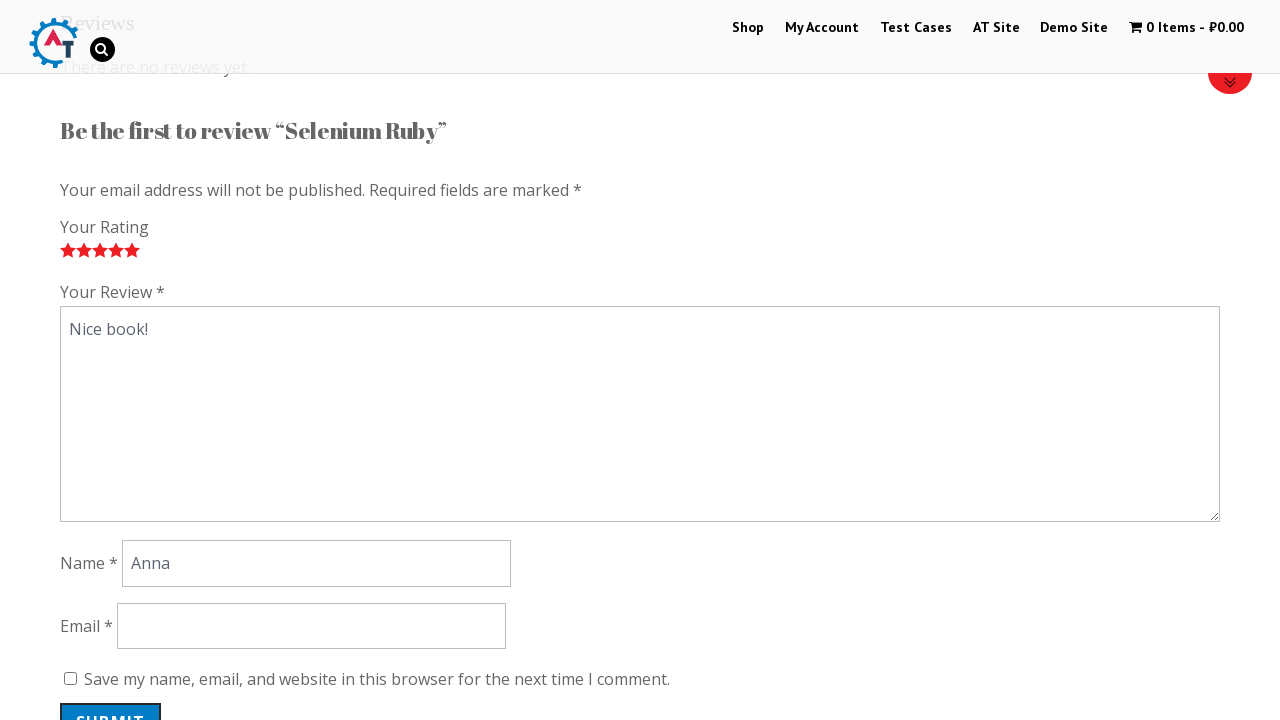

Filled email: 'anna.test@example.com' on #email
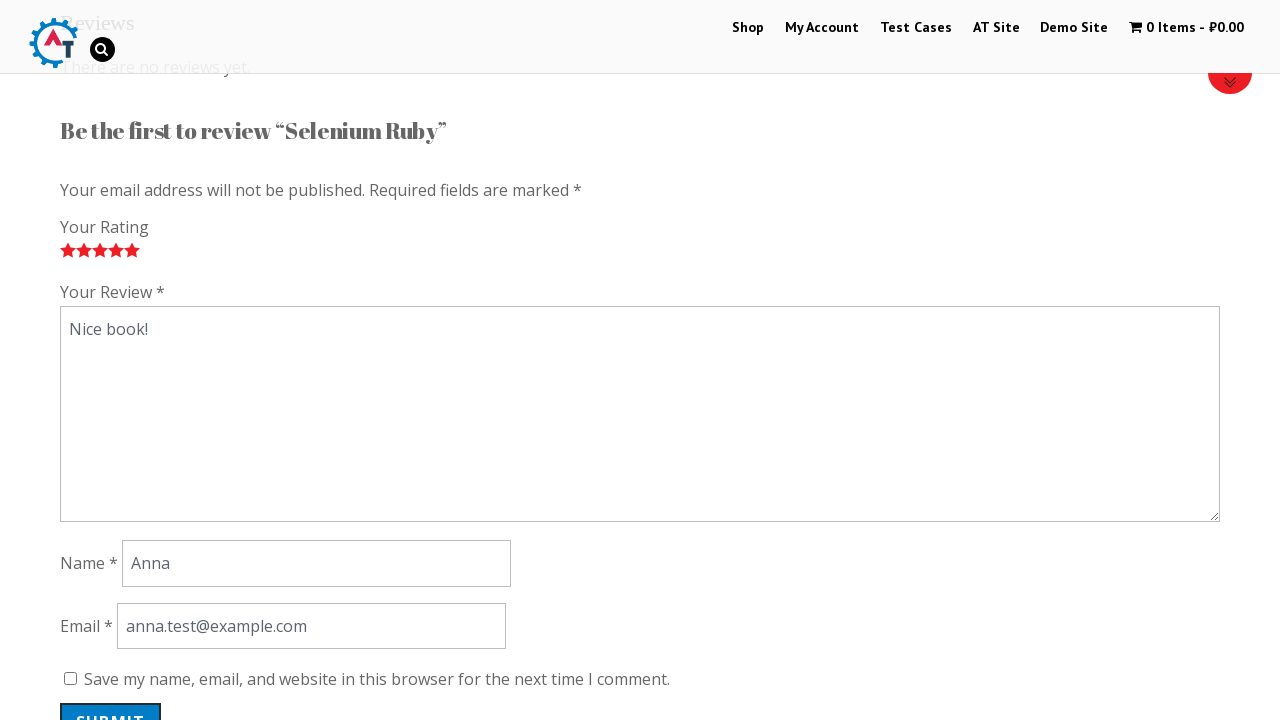

Clicked submit button to post review at (111, 700) on #submit
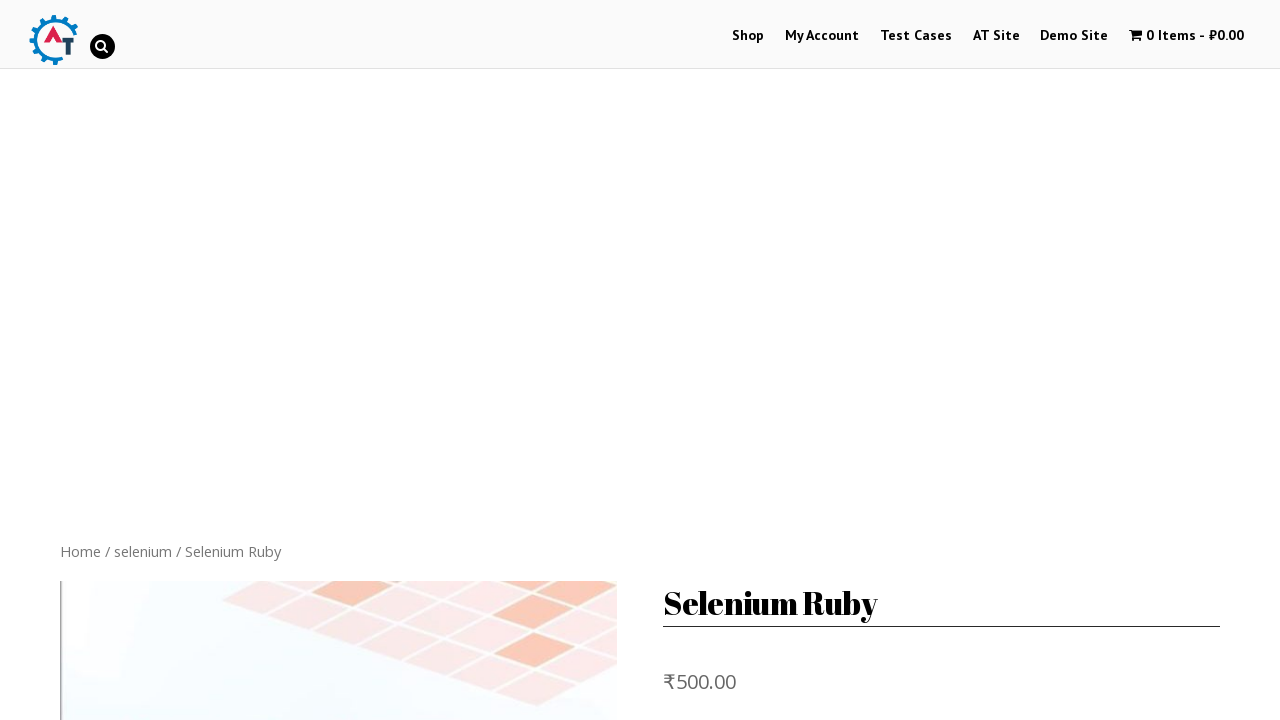

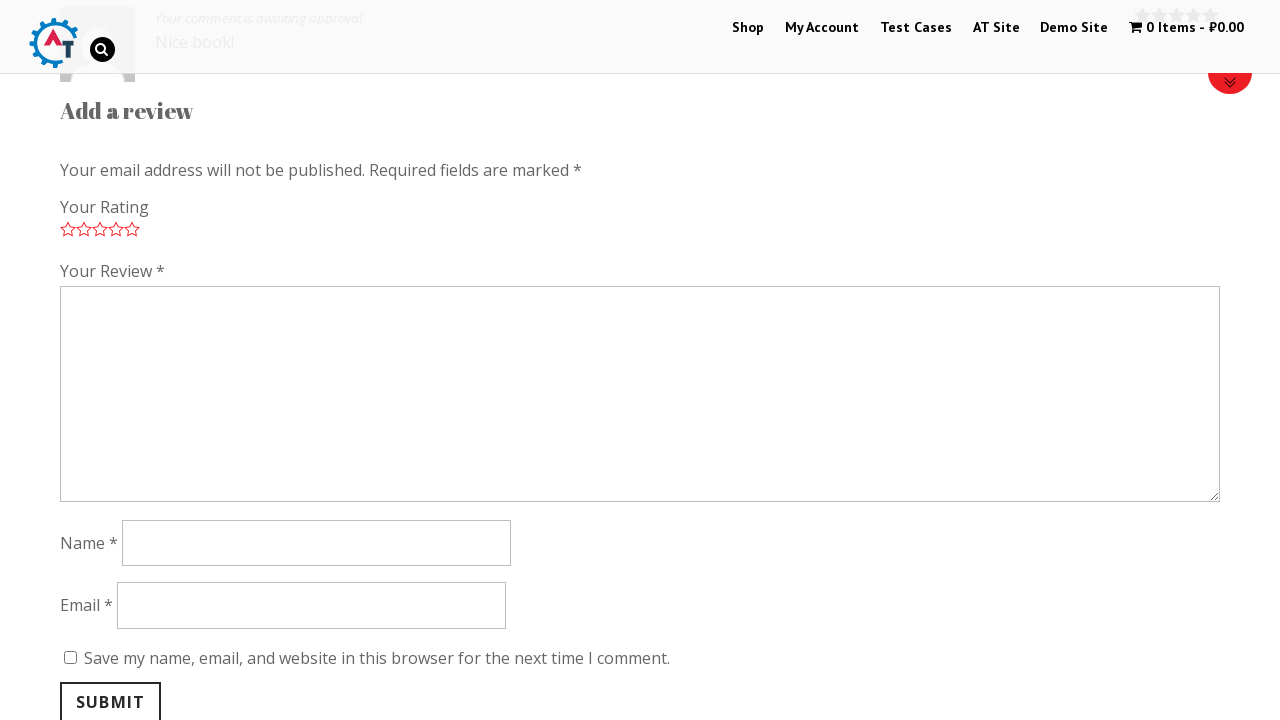